Tests checkbox selection on a form by attempting to click the checkbox element, with fallback to clicking the label if needed

Starting URL: https://demoqa.com/automation-practice-form

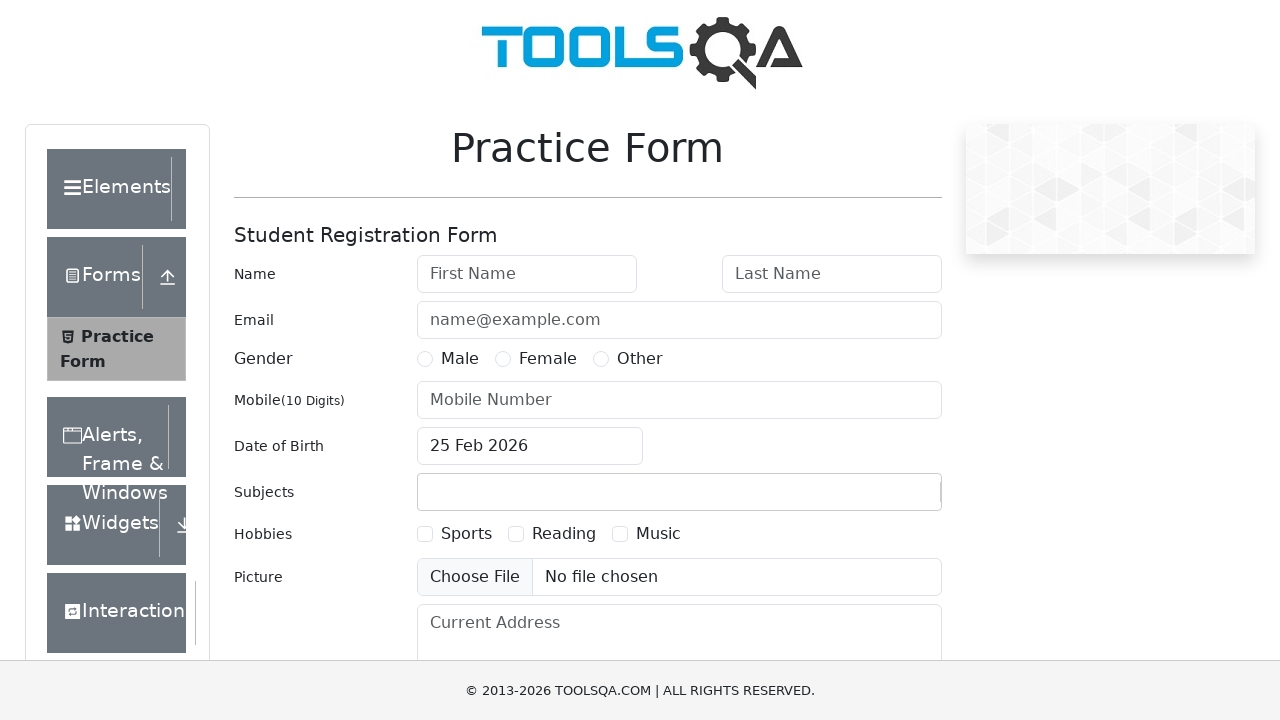

Located sports checkbox element with id 'hobbies-checkbox-1'
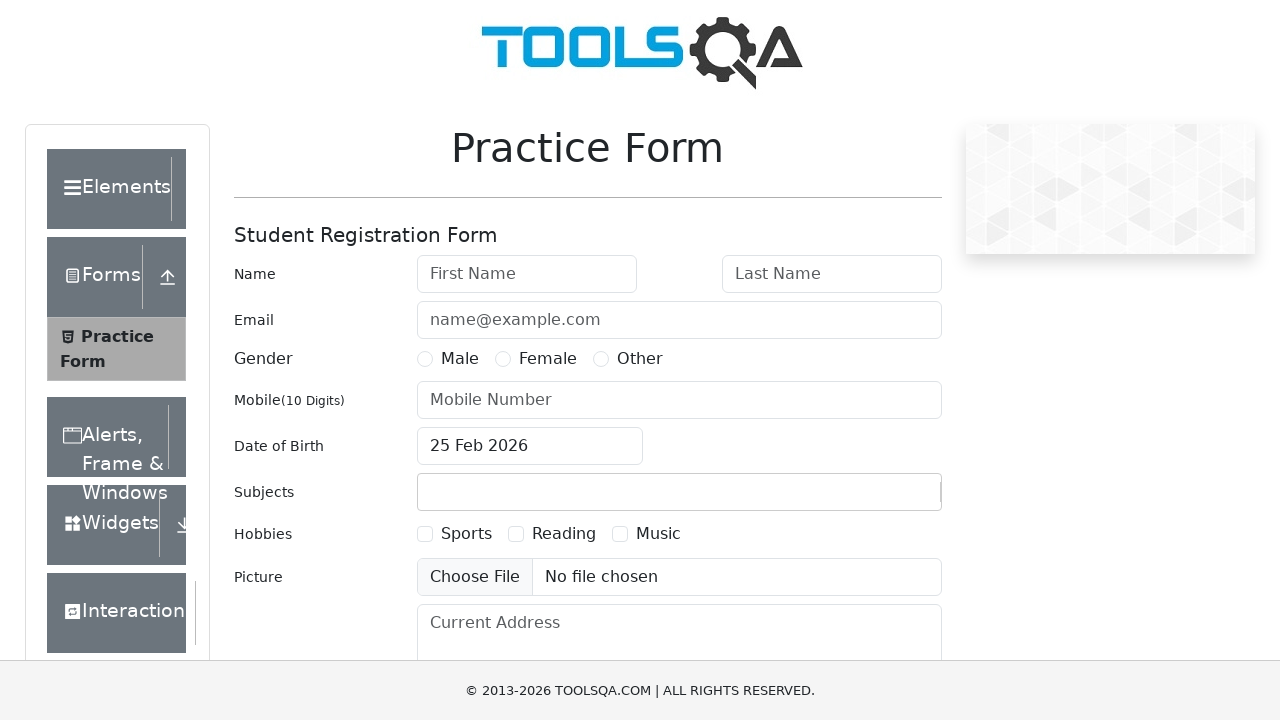

Verified sports checkbox is enabled
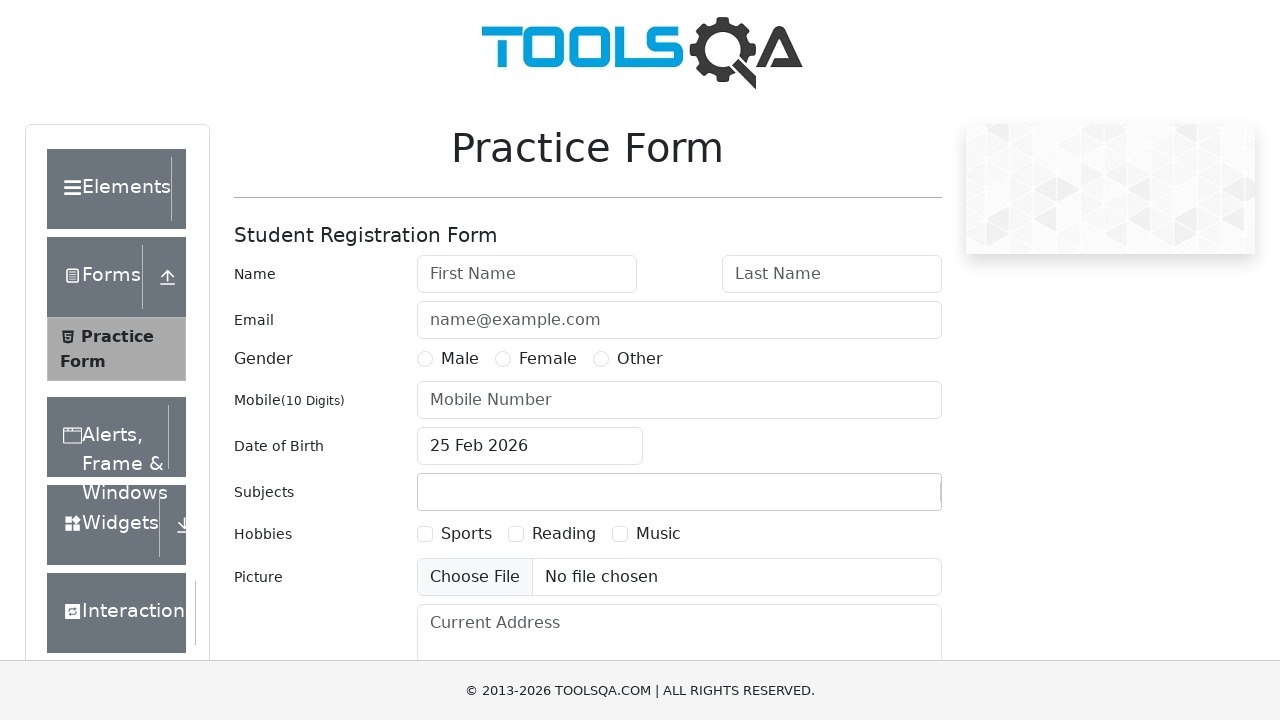

Successfully clicked sports checkbox directly at (425, 534) on #hobbies-checkbox-1
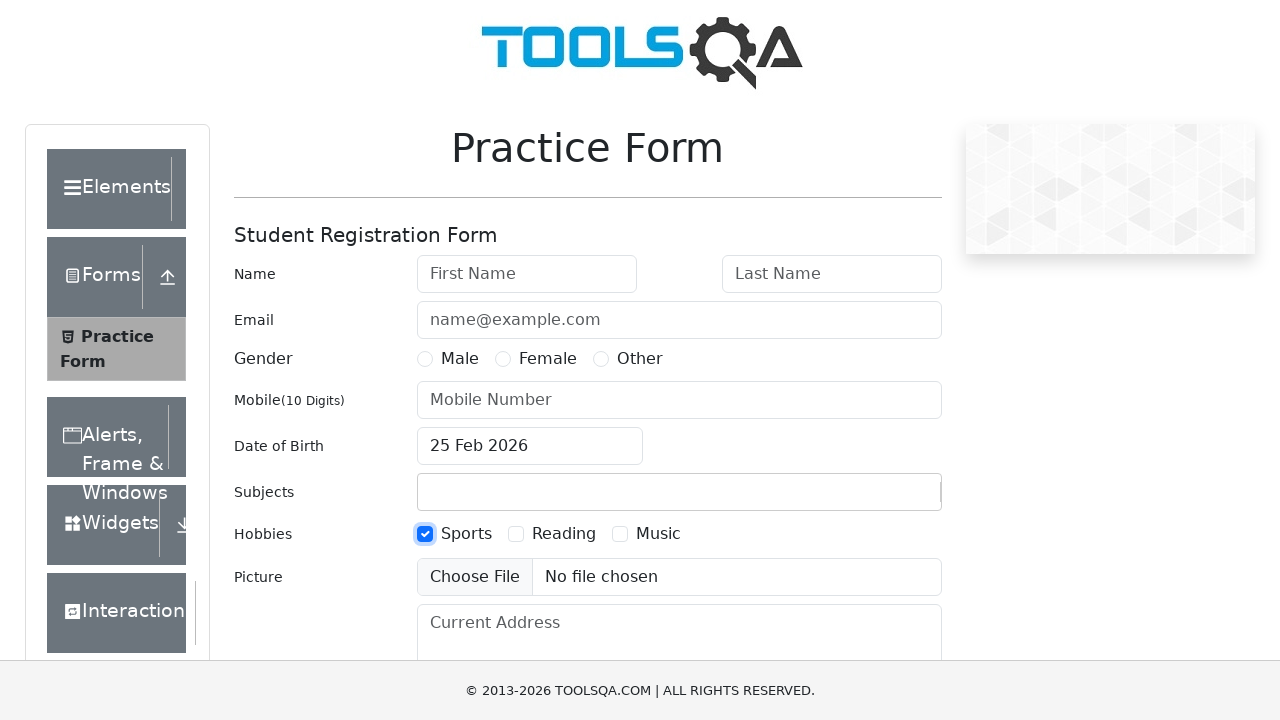

Asserted that sports checkbox is now checked
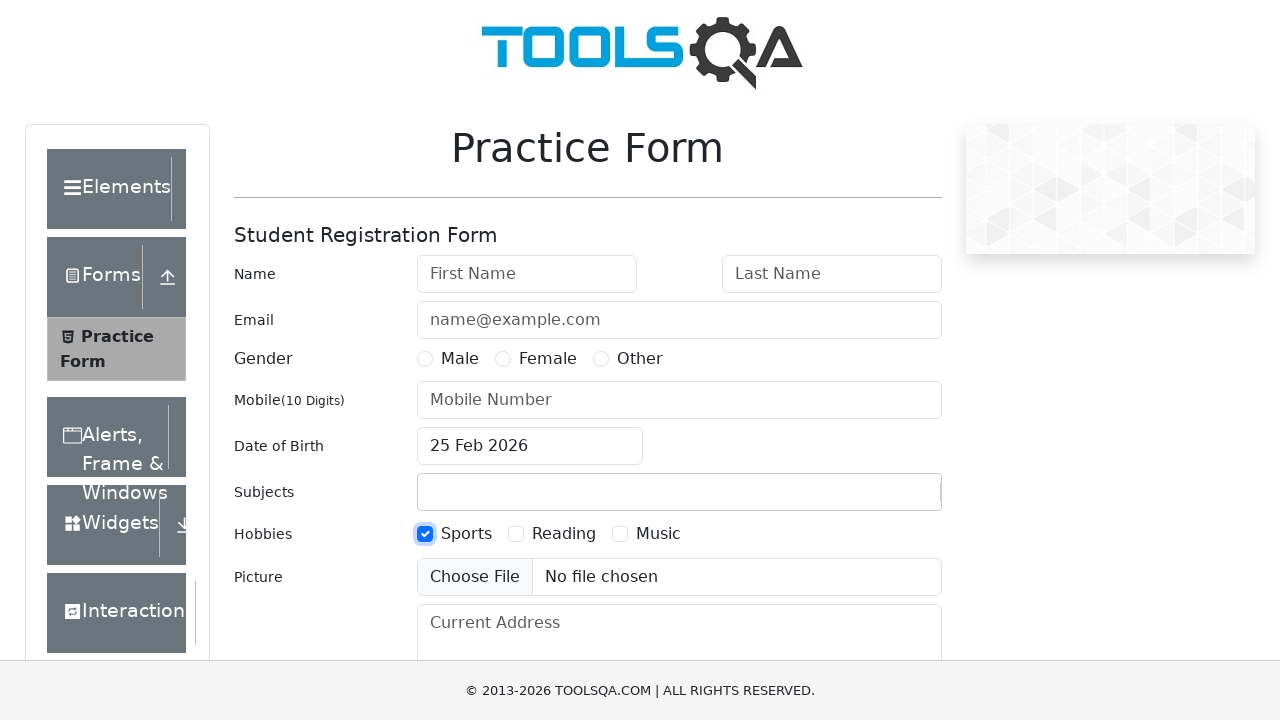

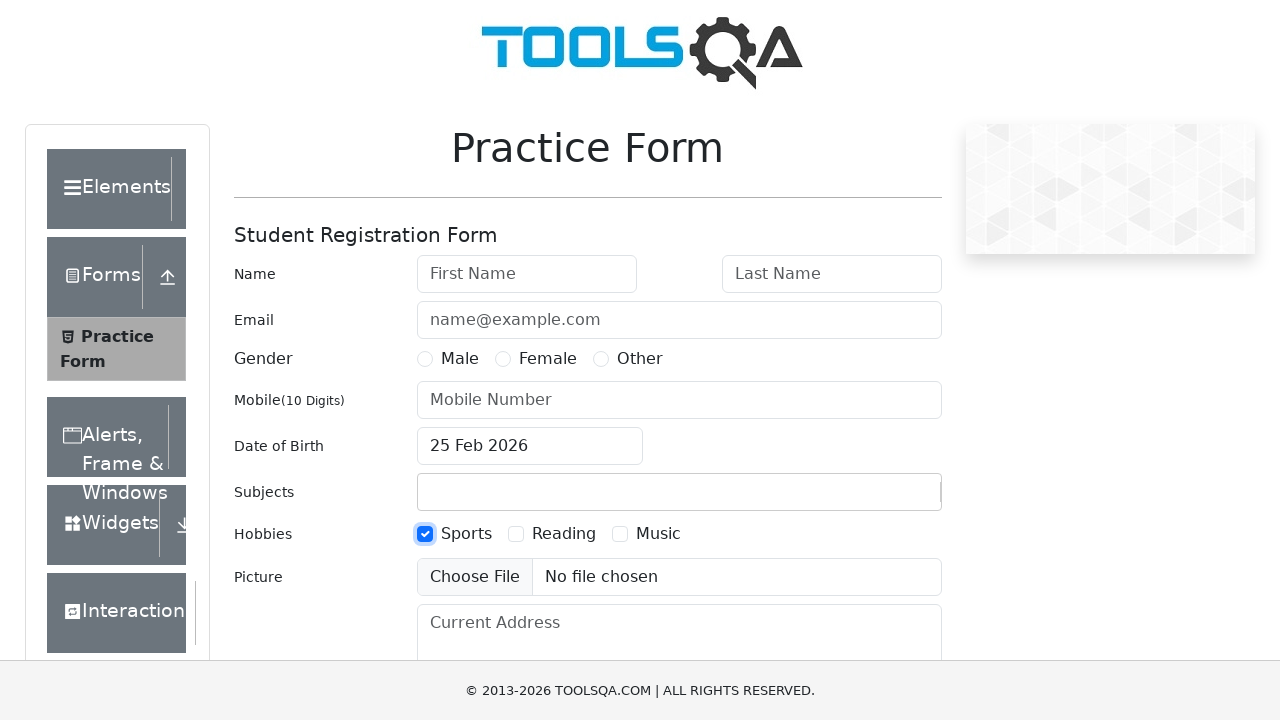